Tests store search functionality by searching for "Brand" keyword

Starting URL: https://kodilla.com/pl/test/store

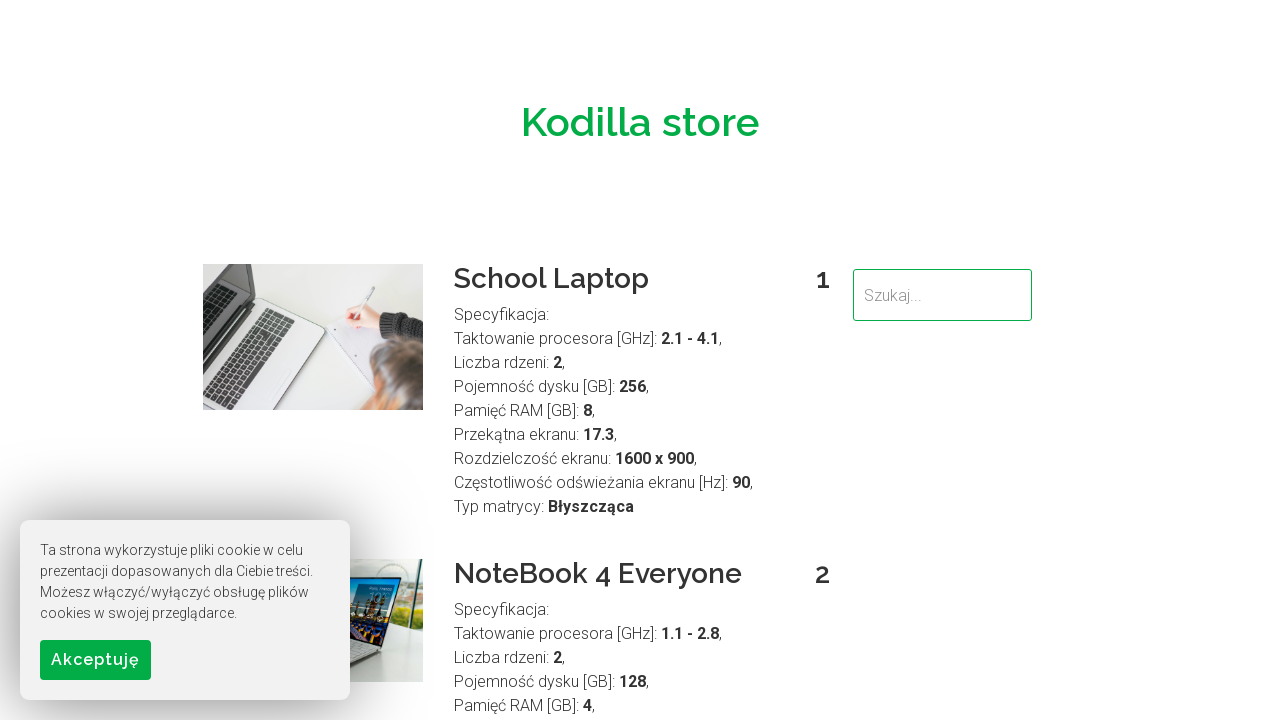

Filled search field with 'Brand' keyword on input[type='search'], input[name='search'], input#search, .search-input
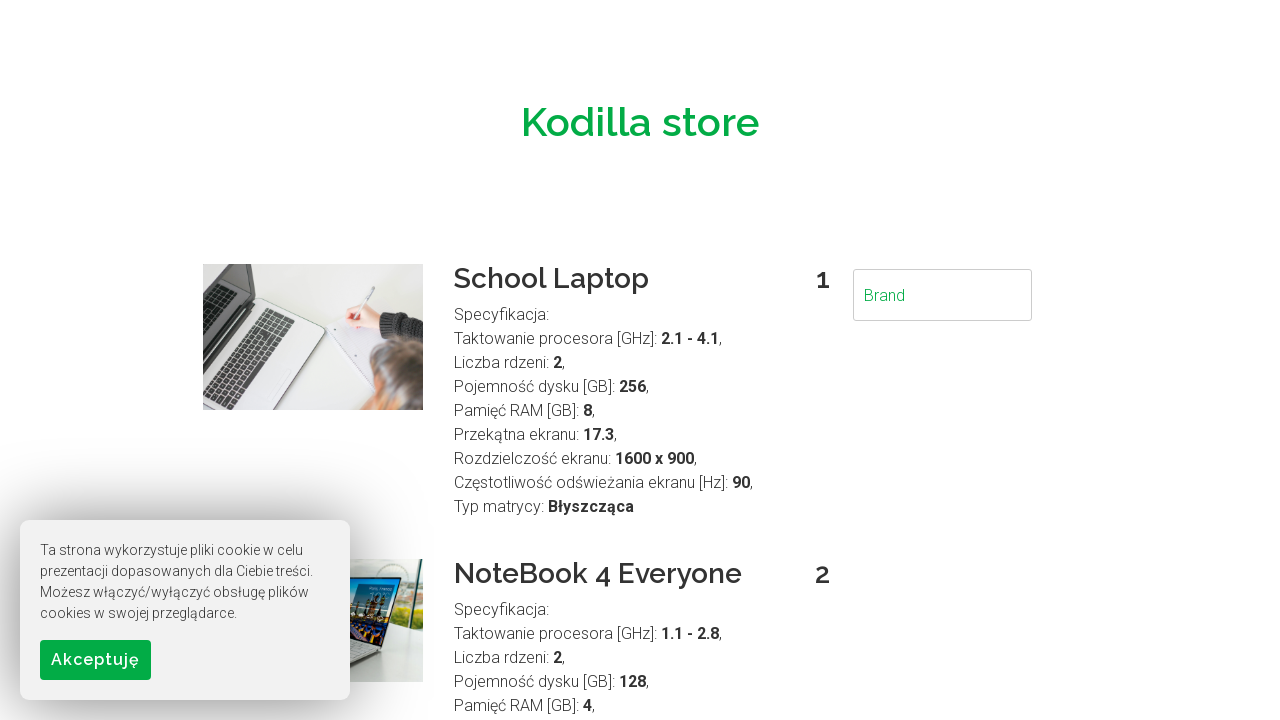

Clicked search button to submit search for 'Brand' at (96, 660) on button[type='submit'], .search-button, input[type='submit']
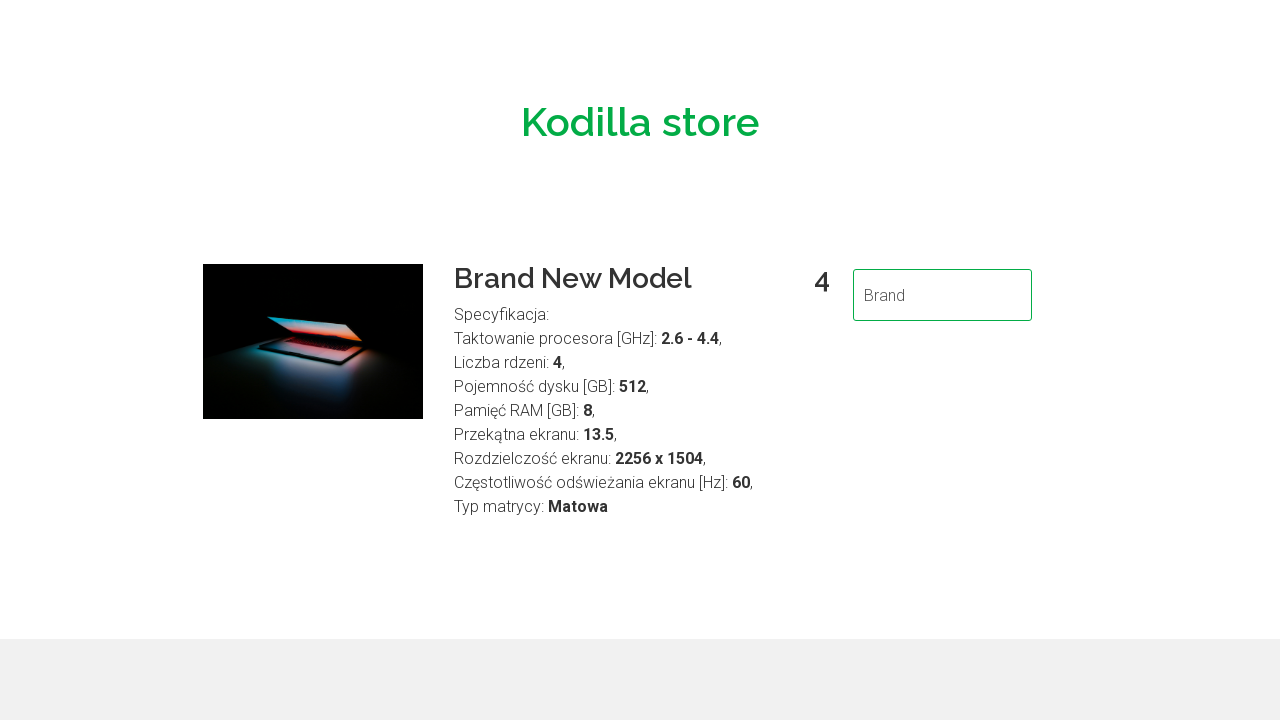

Waited for search results to load
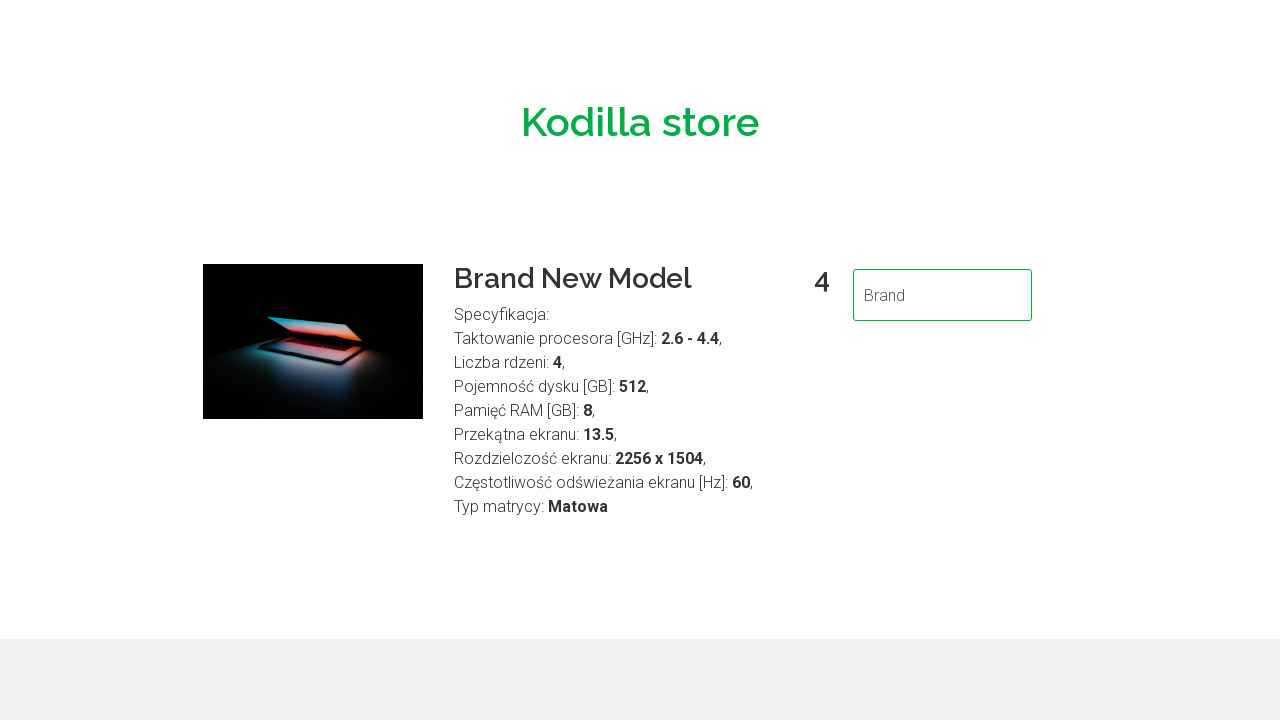

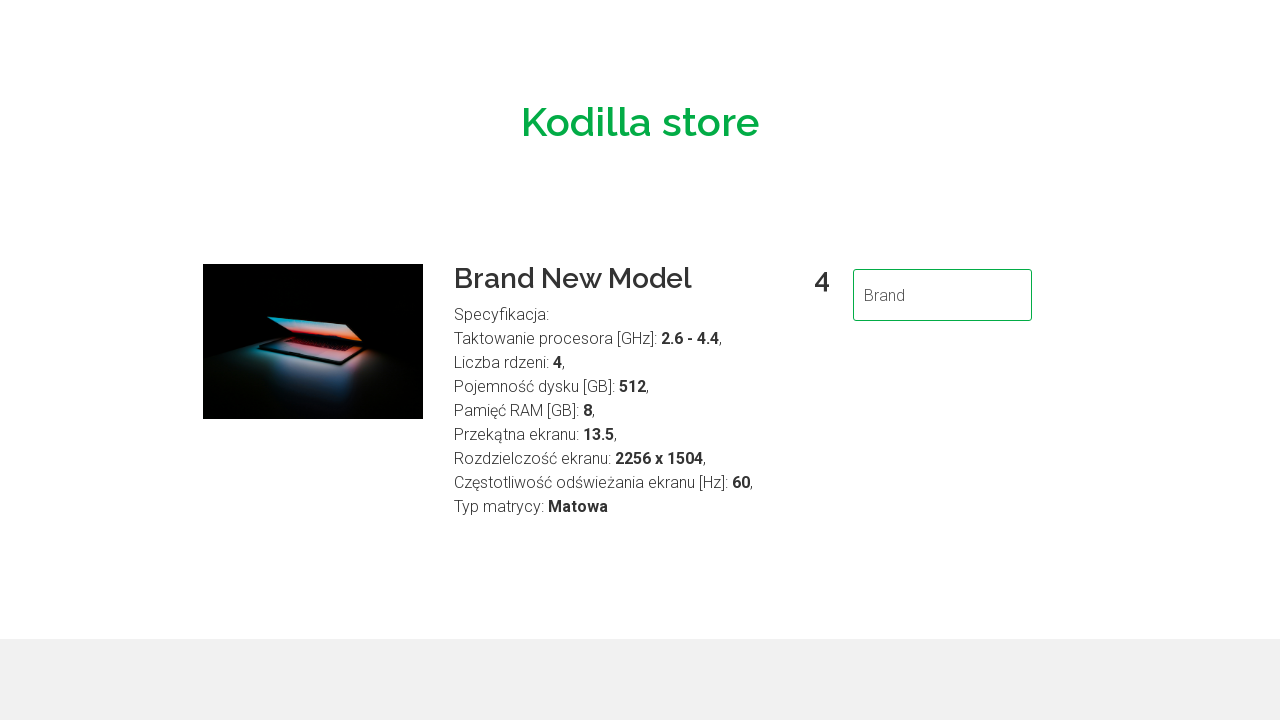